Simple smoke test that navigates to the Nykaa beauty website homepage and verifies it loads successfully.

Starting URL: https://www.nykaa.com/

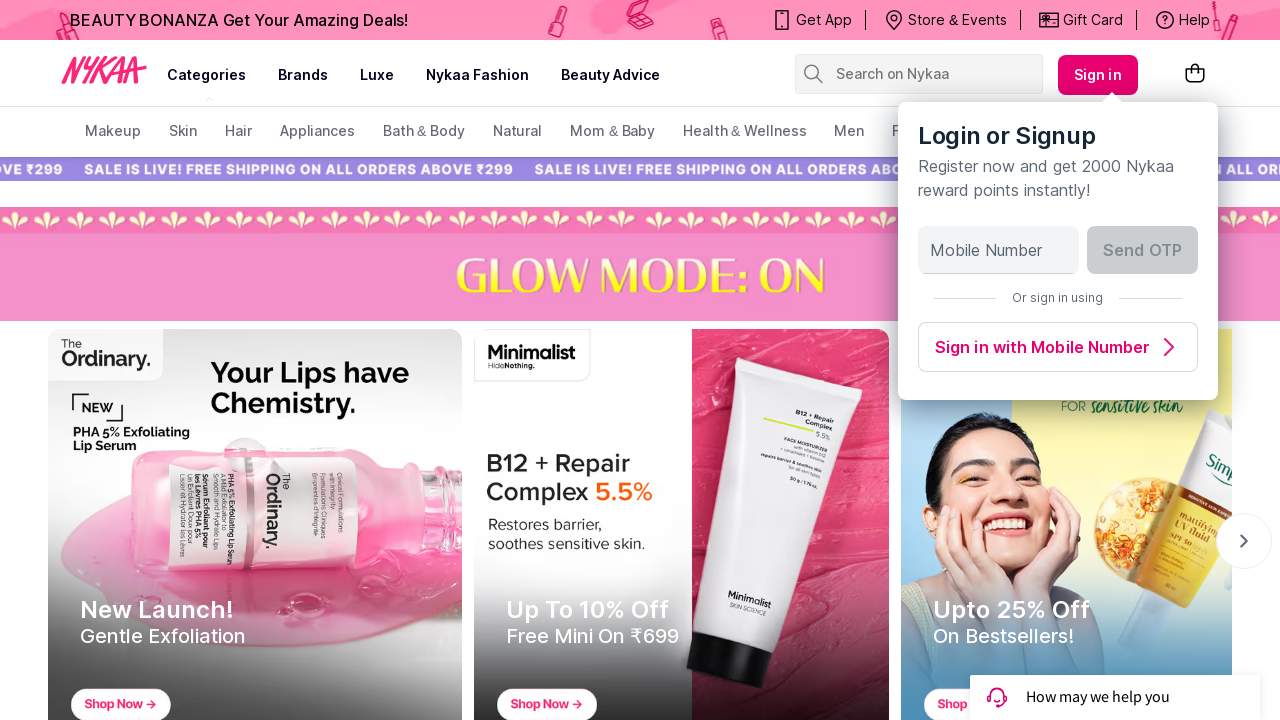

Waited for page to reach domcontentloaded state
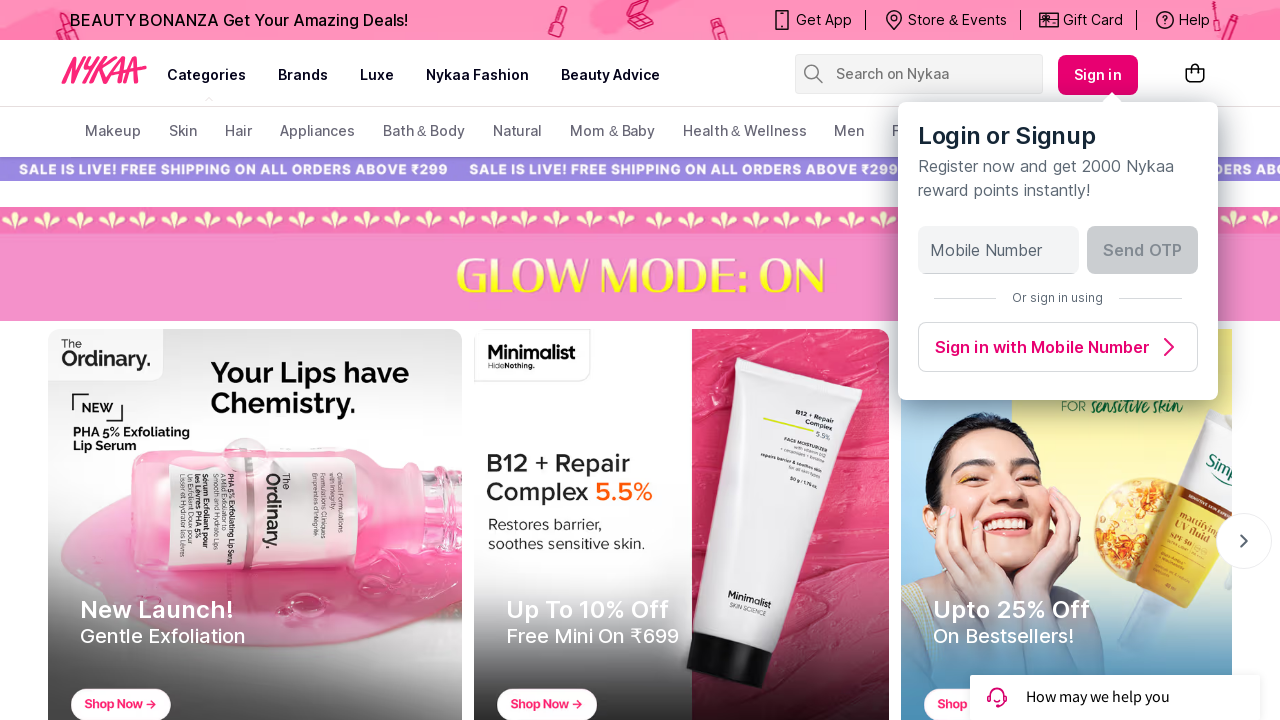

Verified body element is present on Nykaa homepage
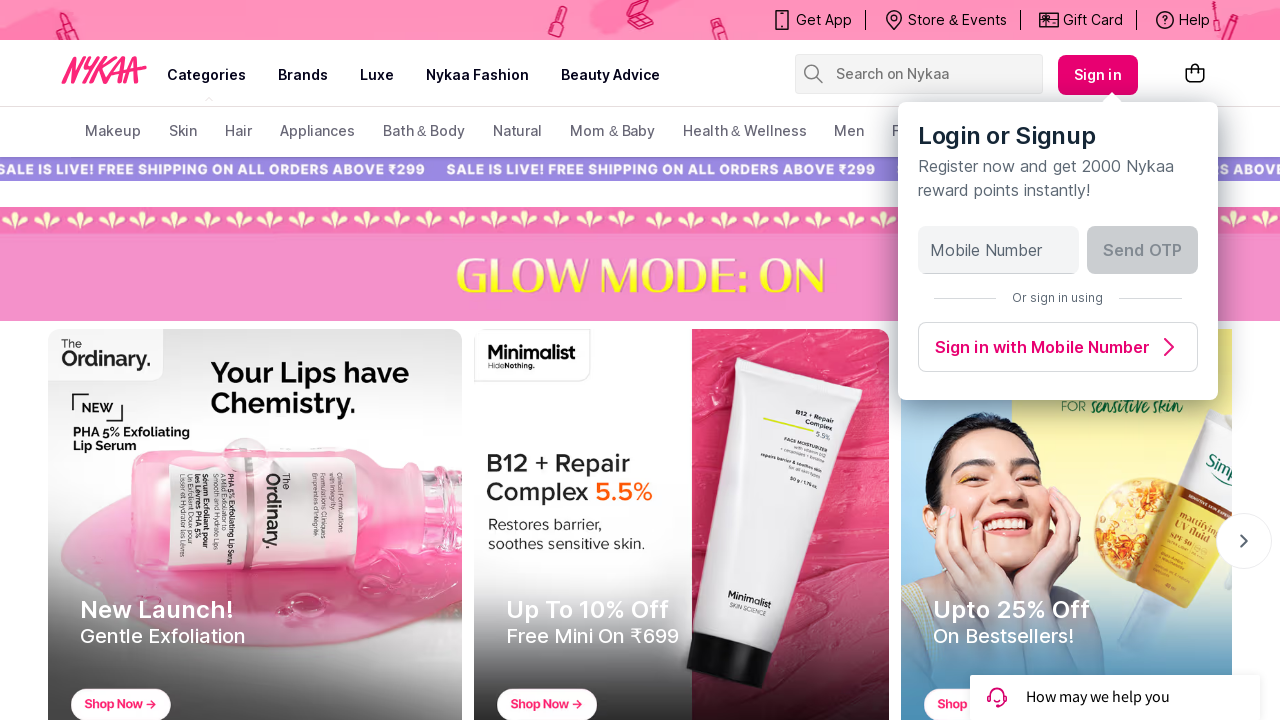

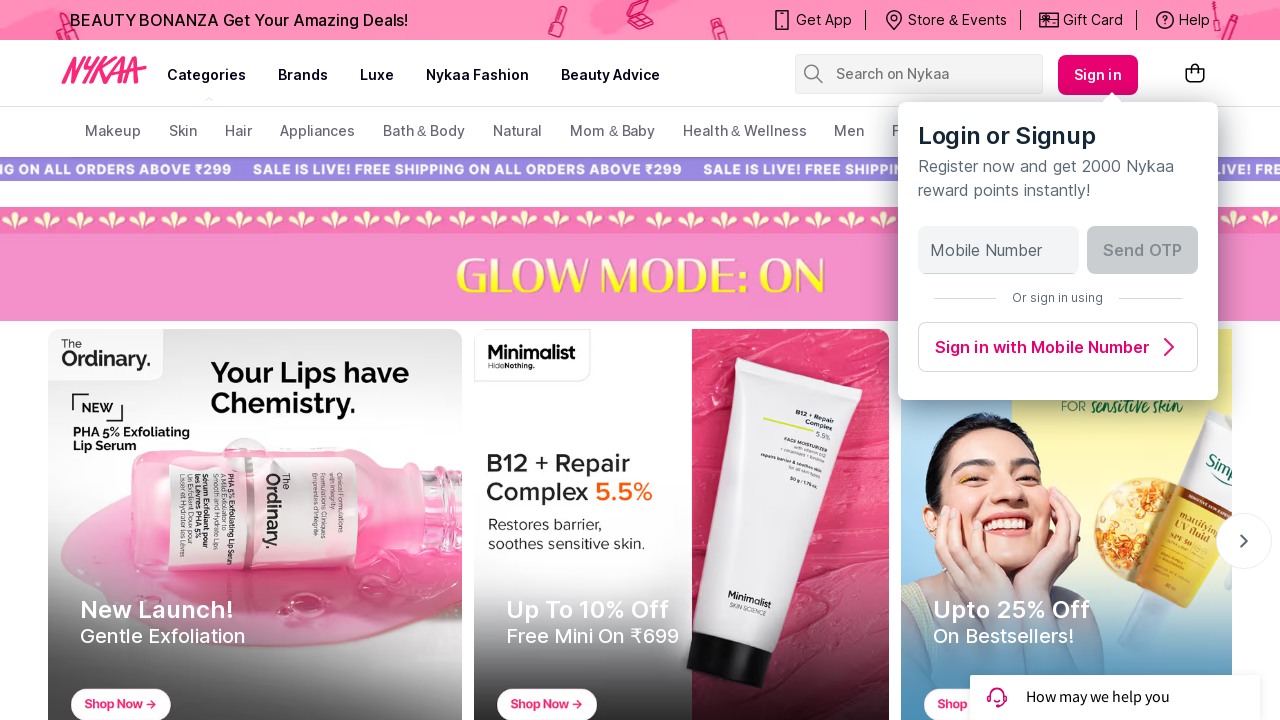